Tests the search functionality on BigBasket e-commerce website by entering "Mango" in the search box

Starting URL: https://www.bigbasket.com/

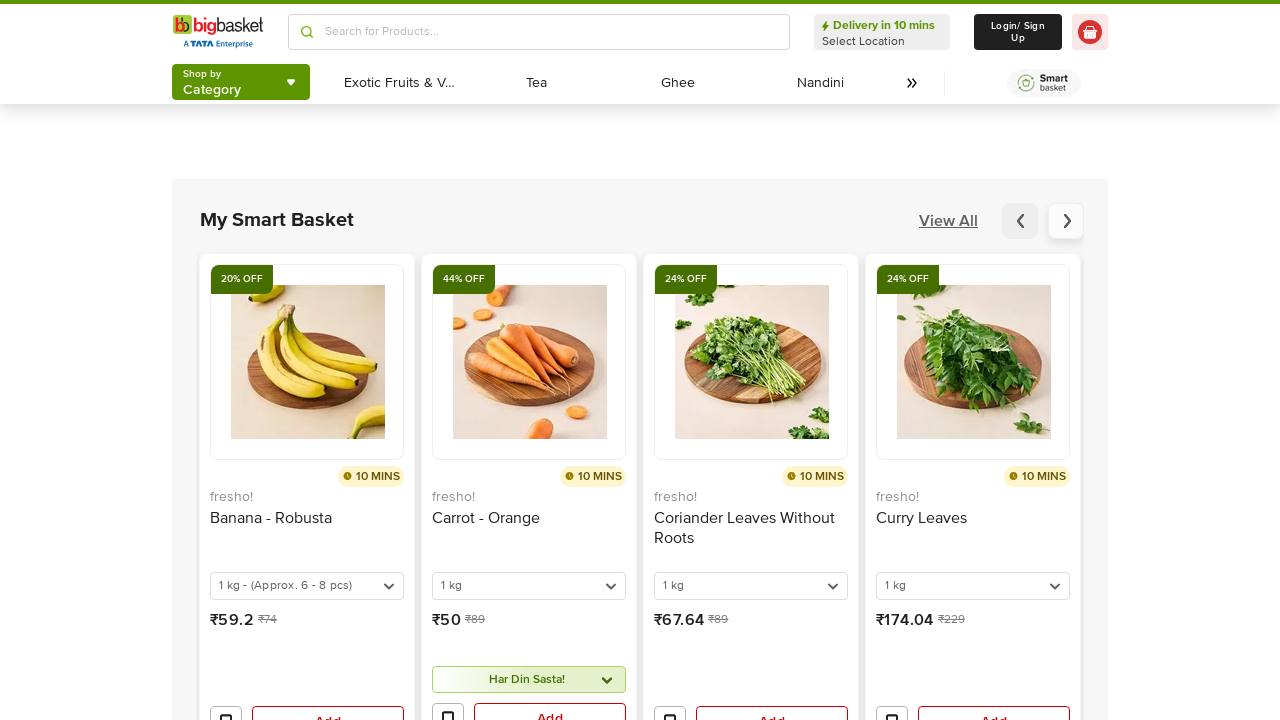

Search input field is available on BigBasket homepage
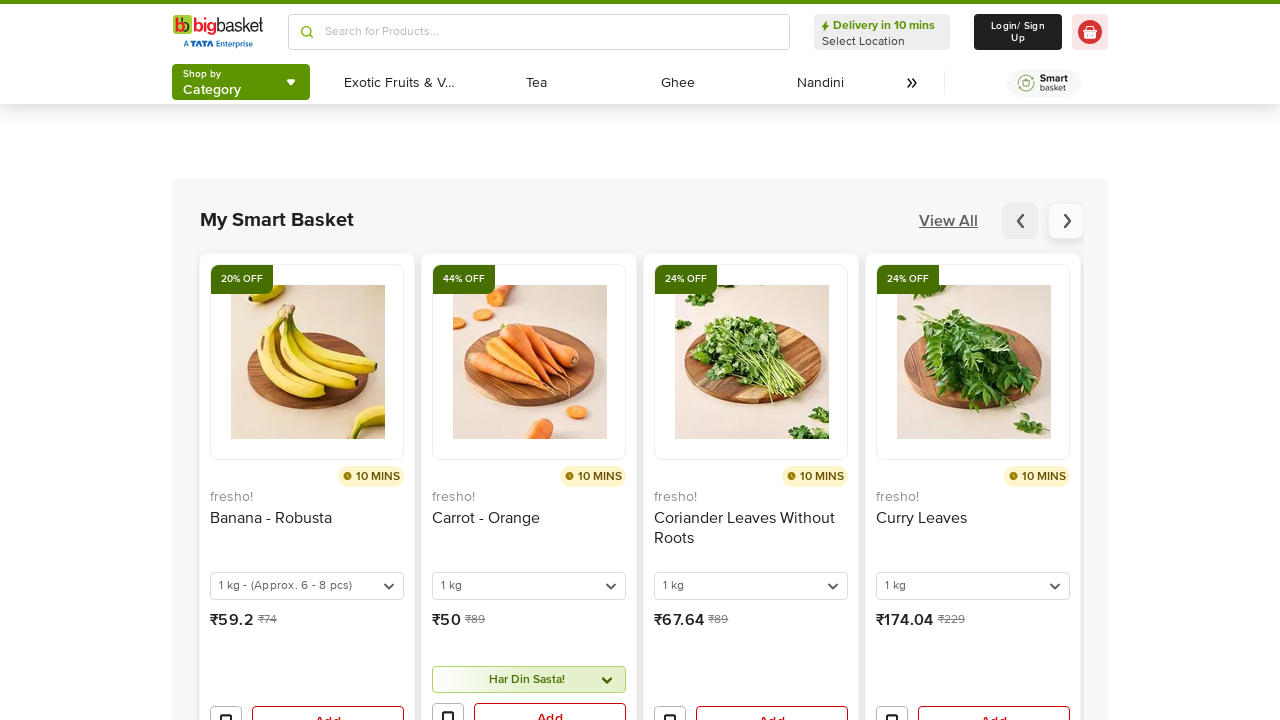

Entered 'Mango' in the search box on input[placeholder='Search for Products...']
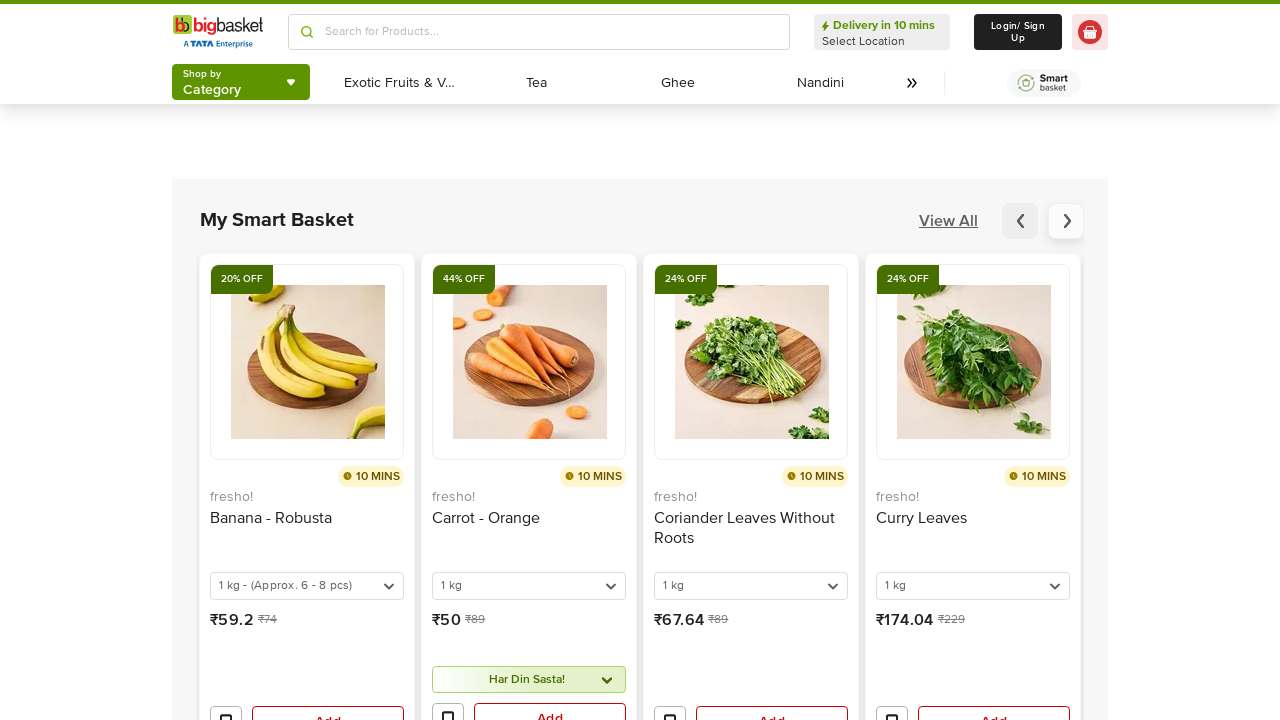

Pressed Enter to submit search query on input[placeholder='Search for Products...']
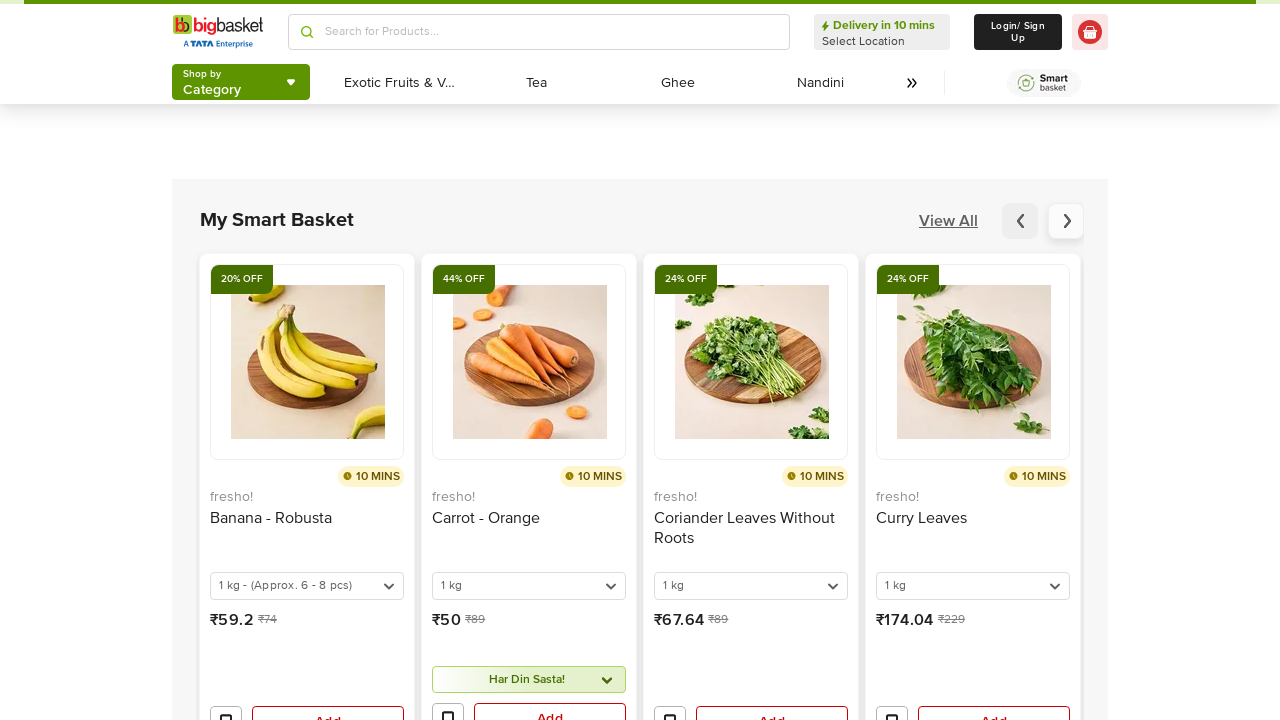

Search results page loaded successfully
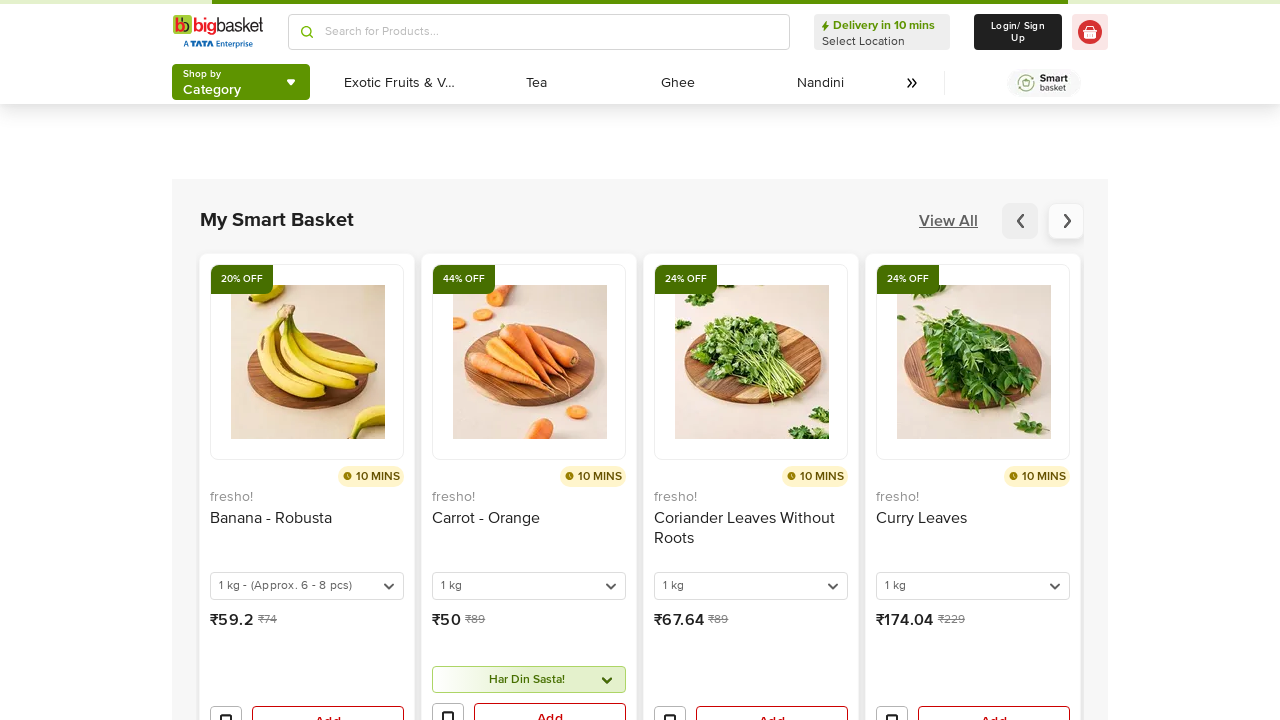

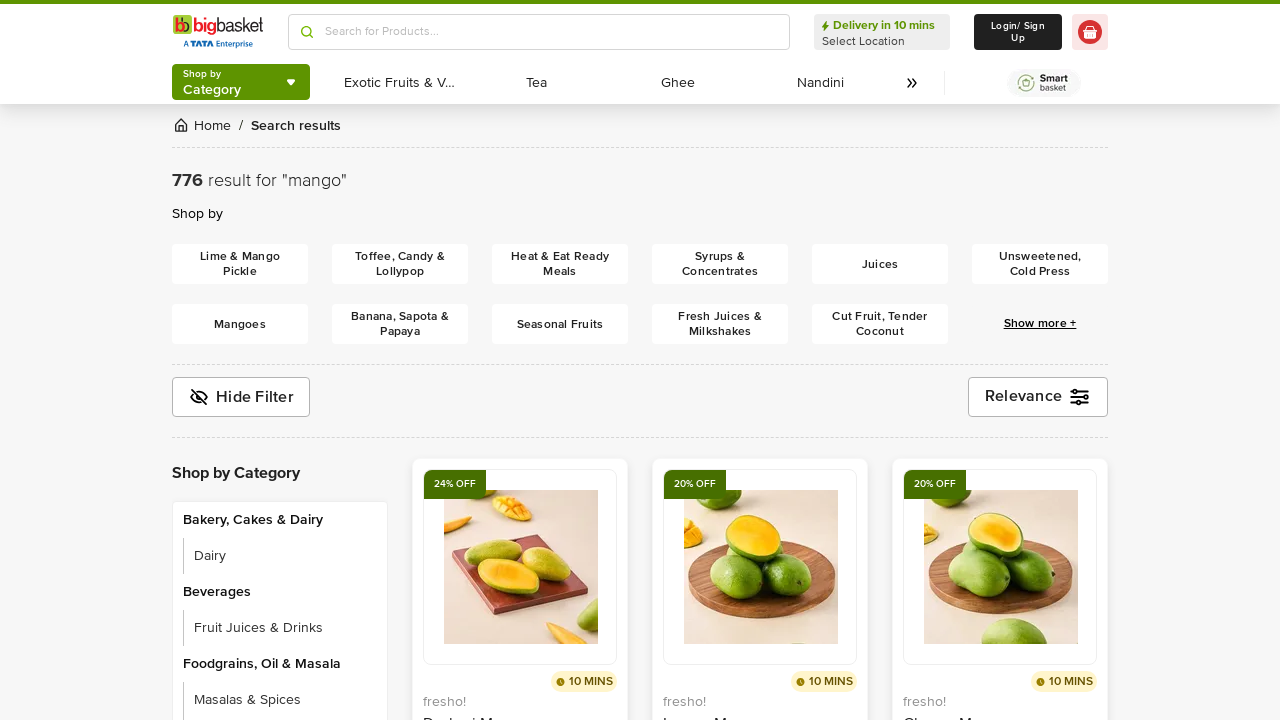